Tests browser window handling by opening a new window from a link, interacting with the new window, then returning to the main window to verify content

Starting URL: https://skpatro.github.io/demo/links/

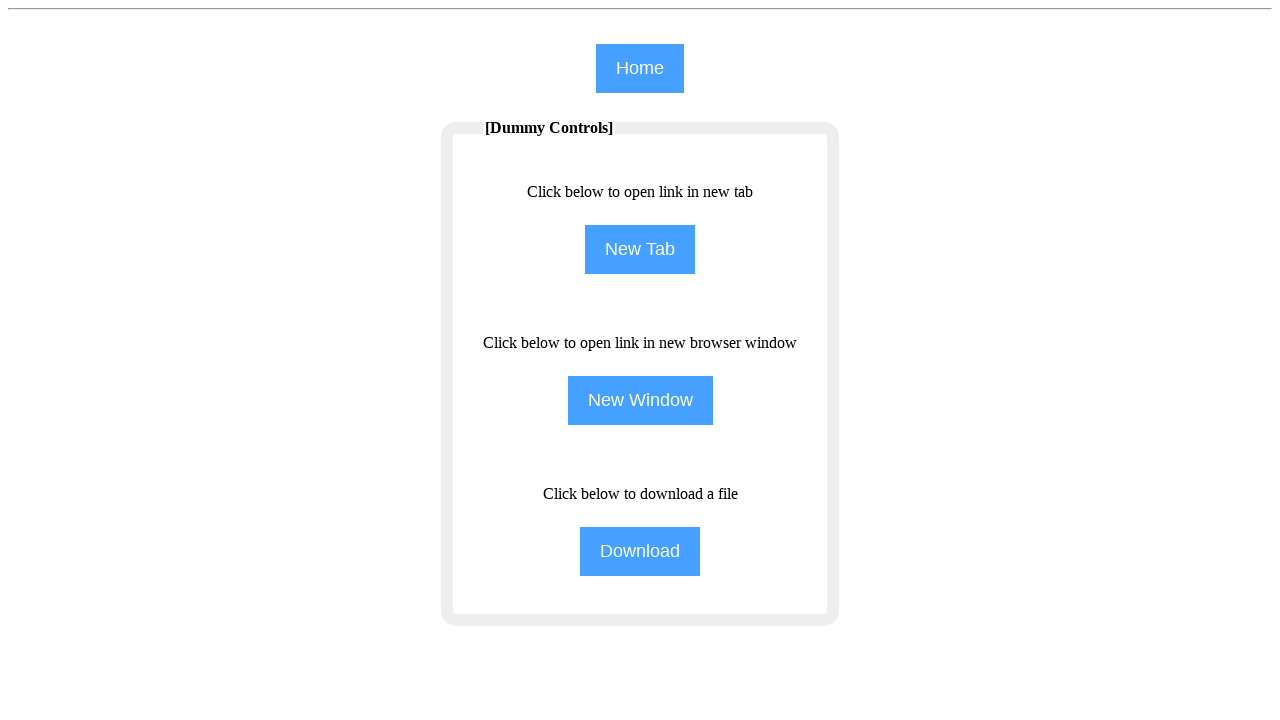

Clicked NewWindow button to open child browser window at (640, 400) on input[name='NewWindow']
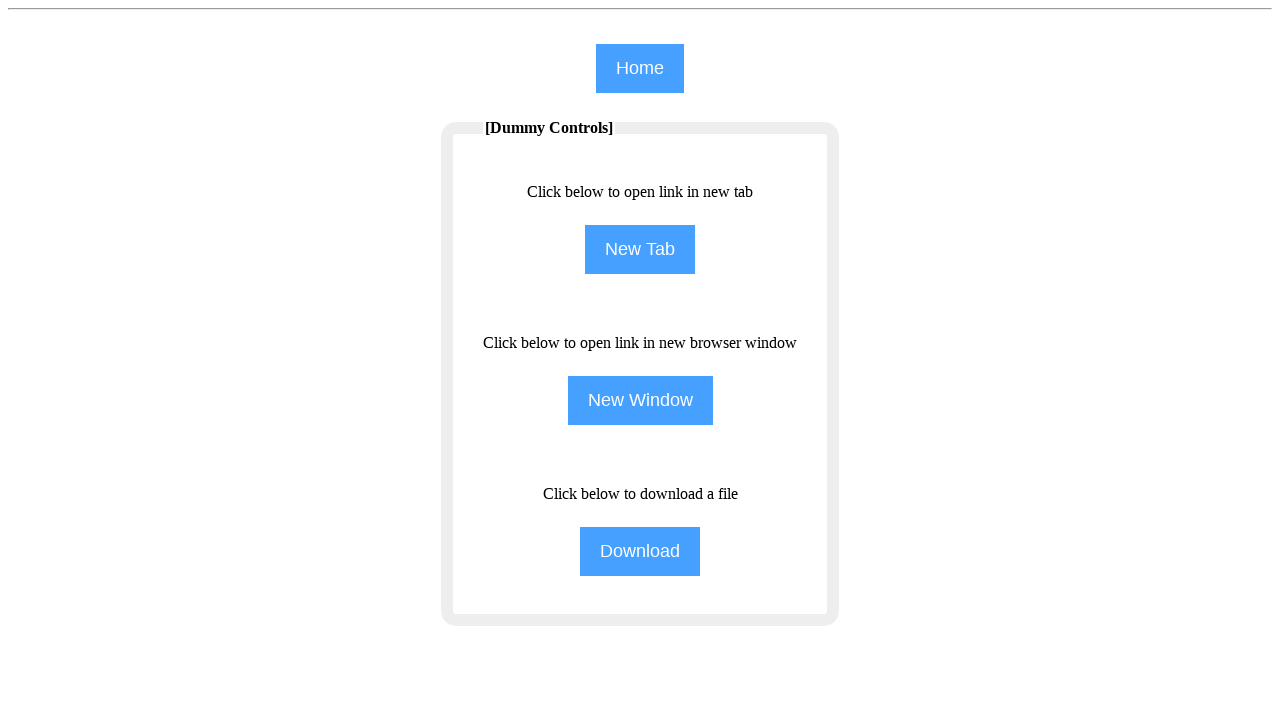

Child window opened and captured
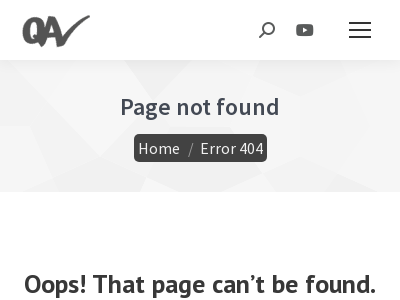

Child window fully loaded
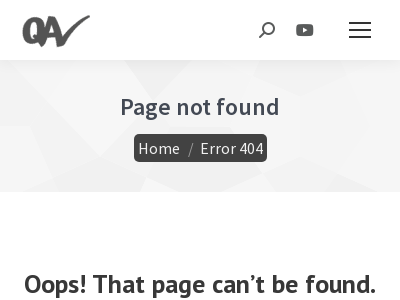

Filled search field in child window with 'Velocity' on #the7-search
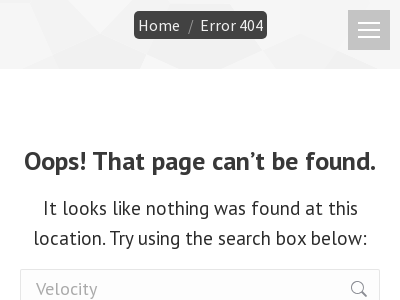

Closed child browser window
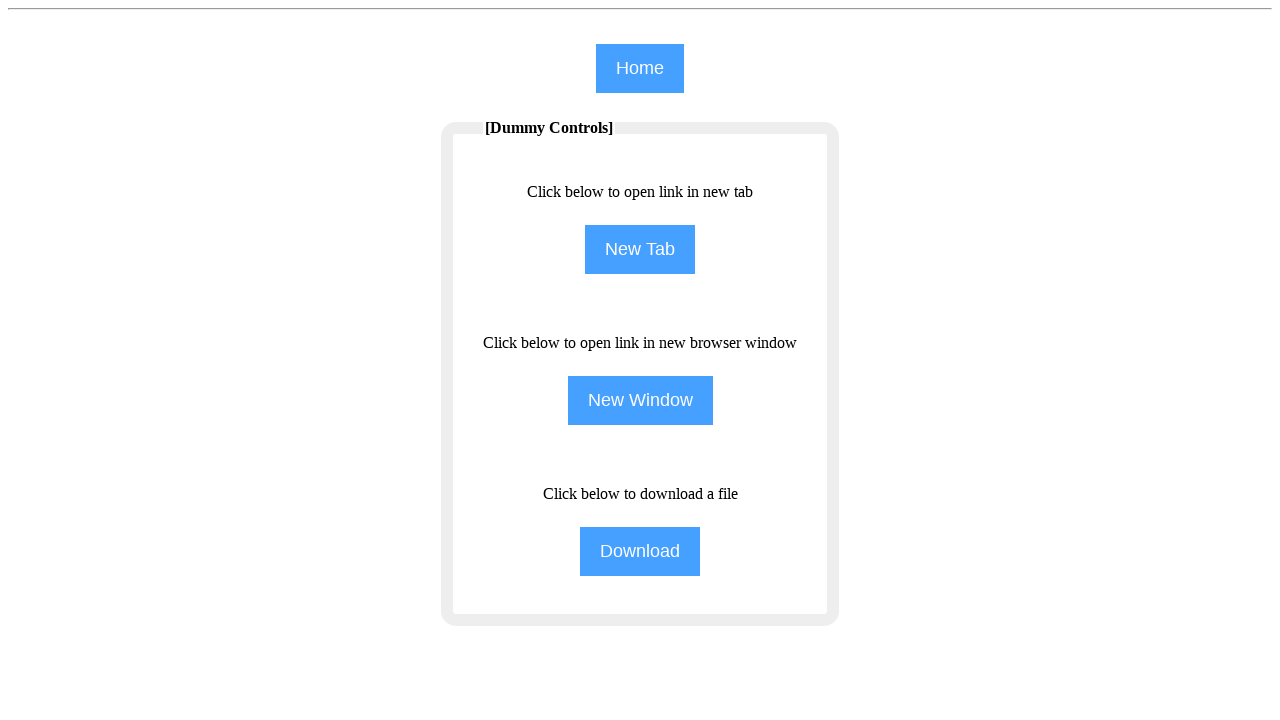

Verified return to main page - [Dummy Controls] element loaded
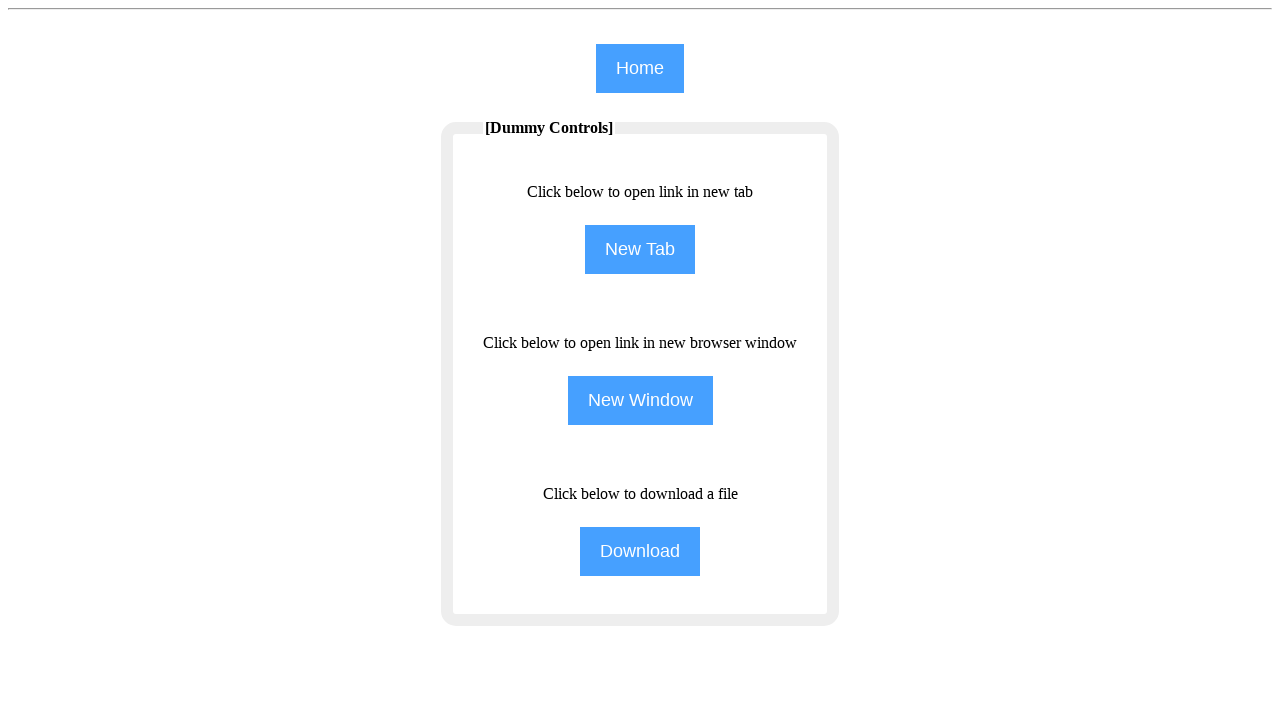

Retrieved text content from [Dummy Controls] element on main page
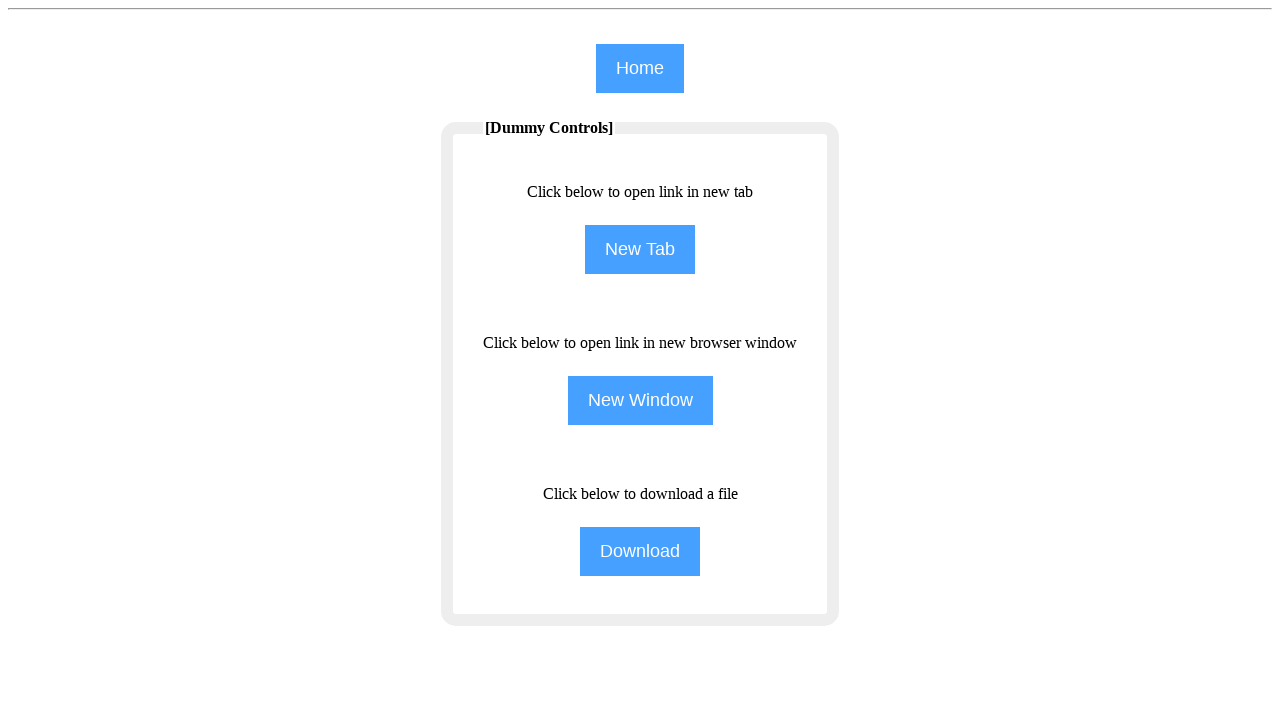

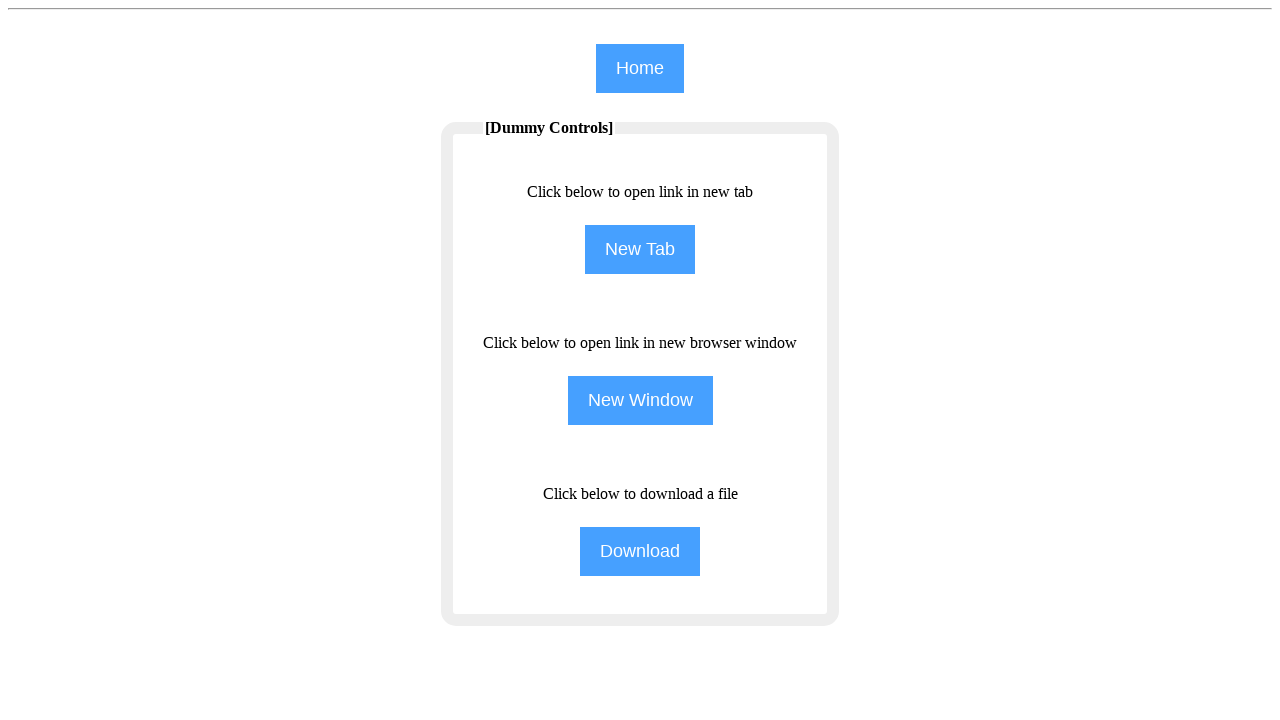